Tests browser alert handling by clicking a confirm button and dismissing the resulting confirmation dialog

Starting URL: https://demoqa.com/alerts

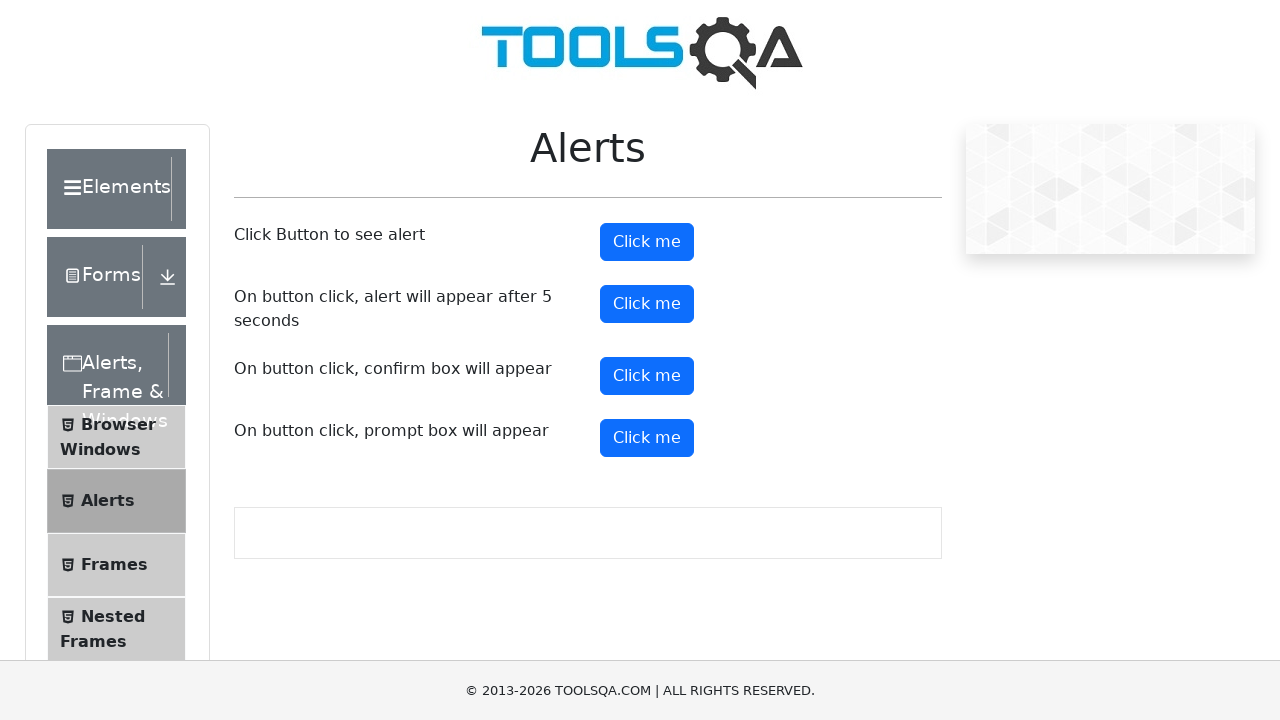

Clicked confirm button to trigger confirmation alert at (647, 376) on #confirmButton
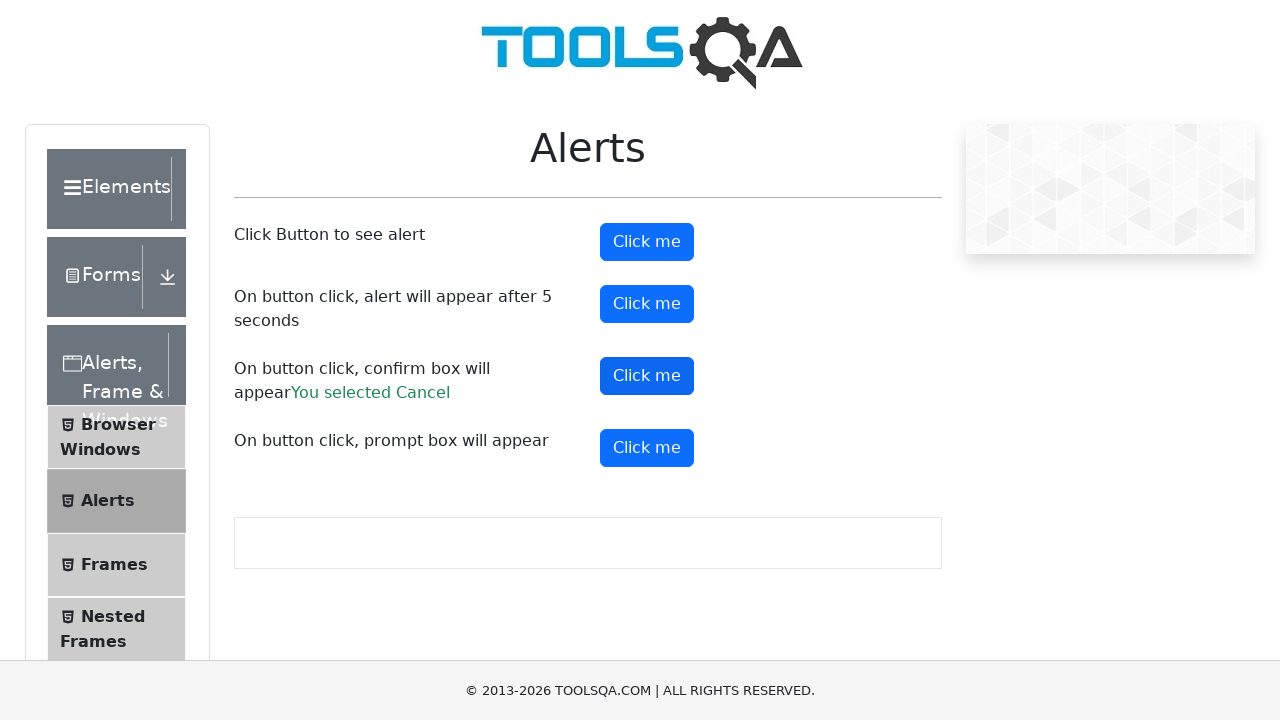

Set up dialog handler to dismiss confirmation dialogs
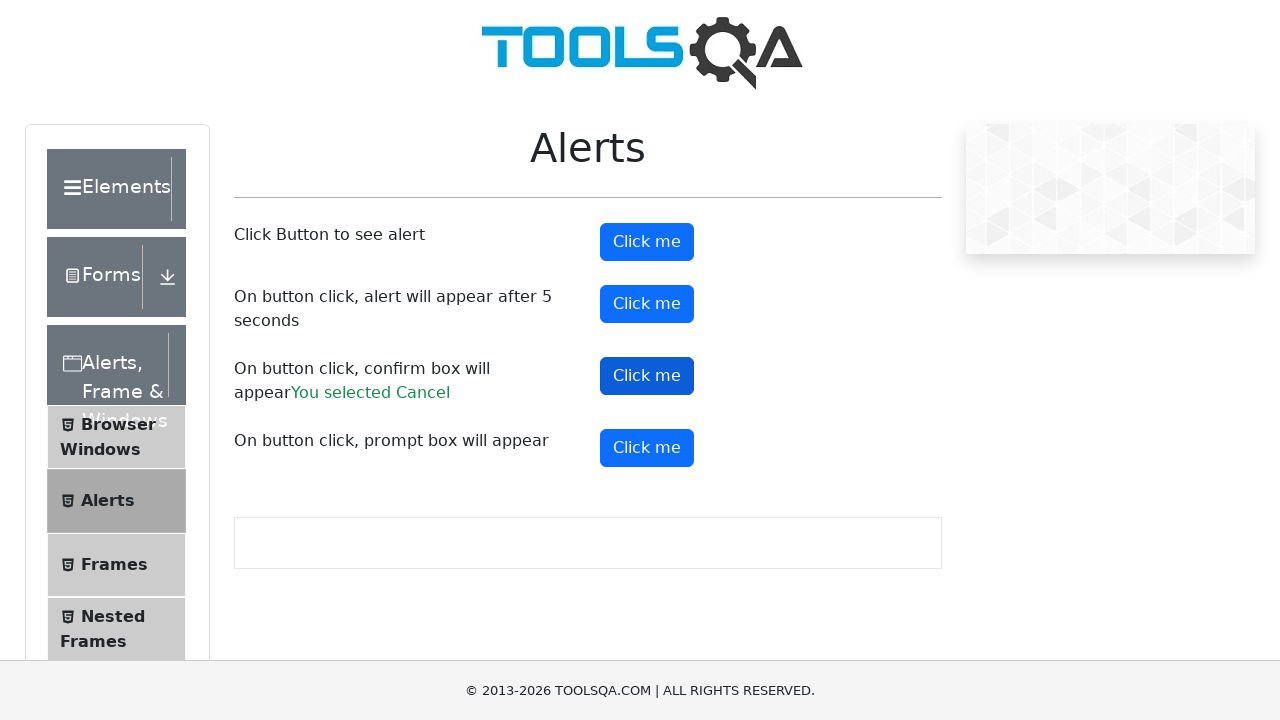

Configured one-time dialog handler to dismiss next dialog
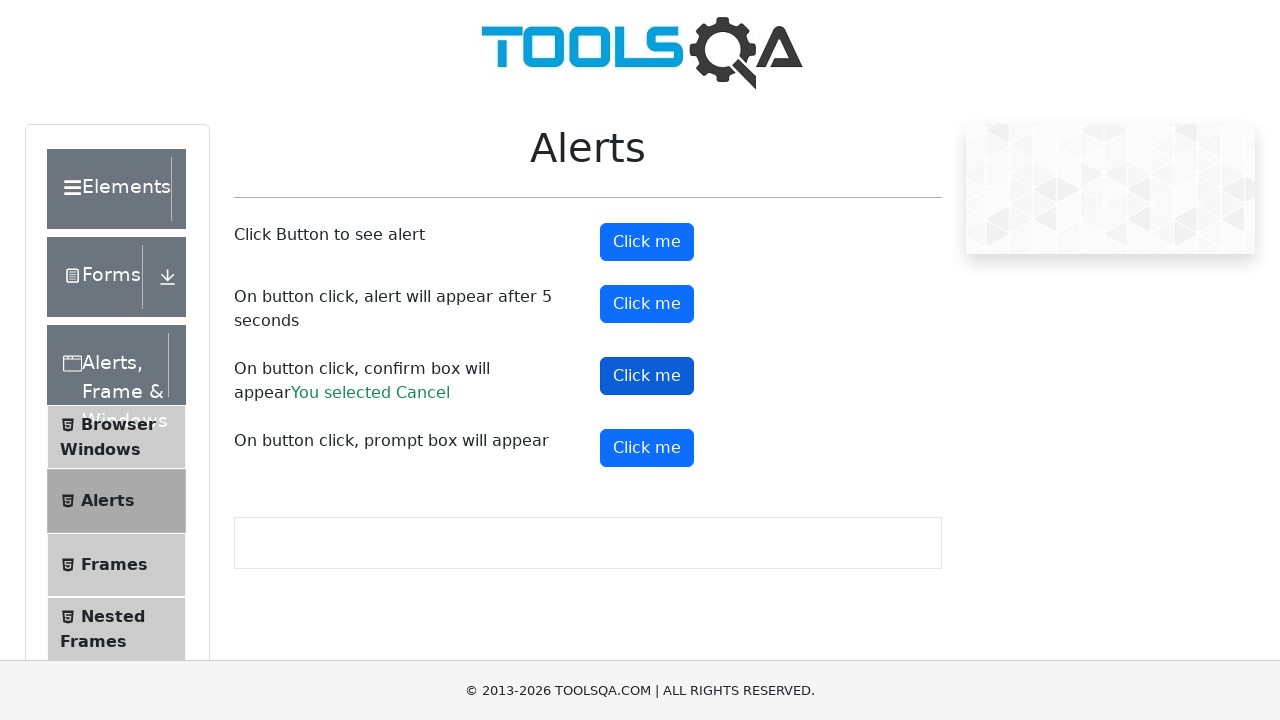

Clicked confirm button again and dismissed the resulting confirmation dialog at (647, 376) on #confirmButton
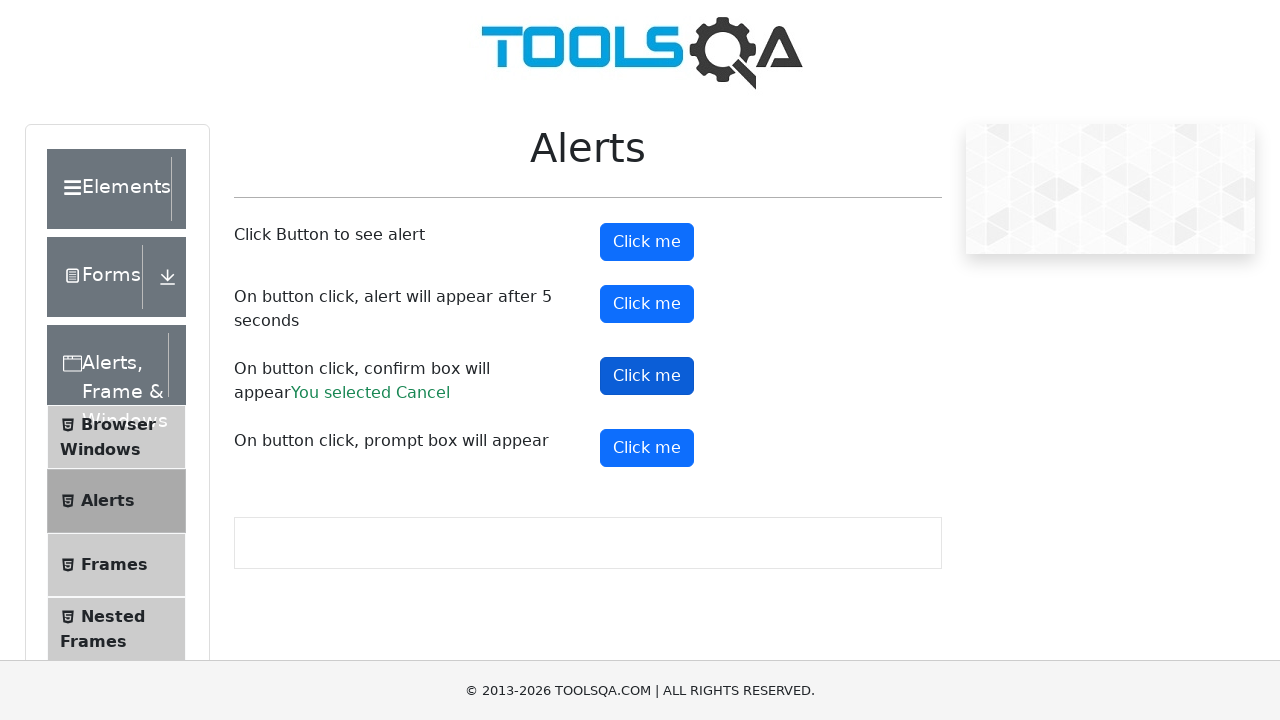

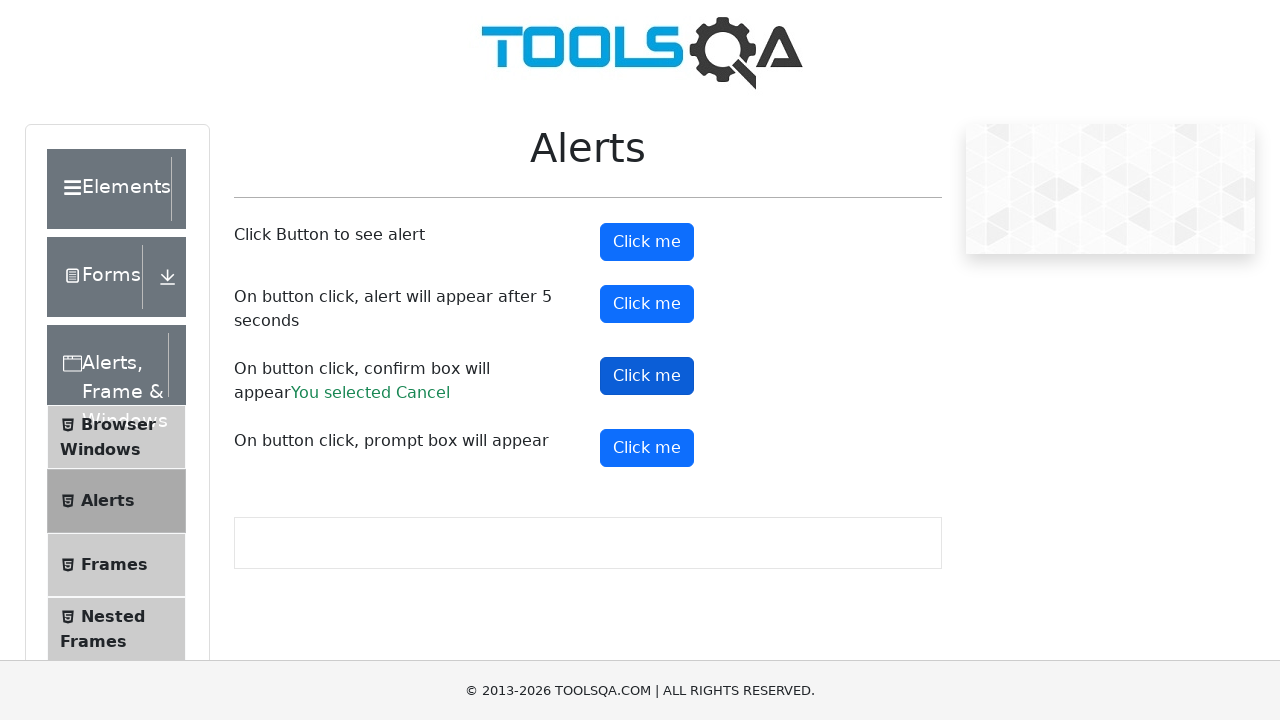